Tests search functionality for "dress" by entering the search term and verifying that products are found in the results

Starting URL: https://www.testotomasyonu.com

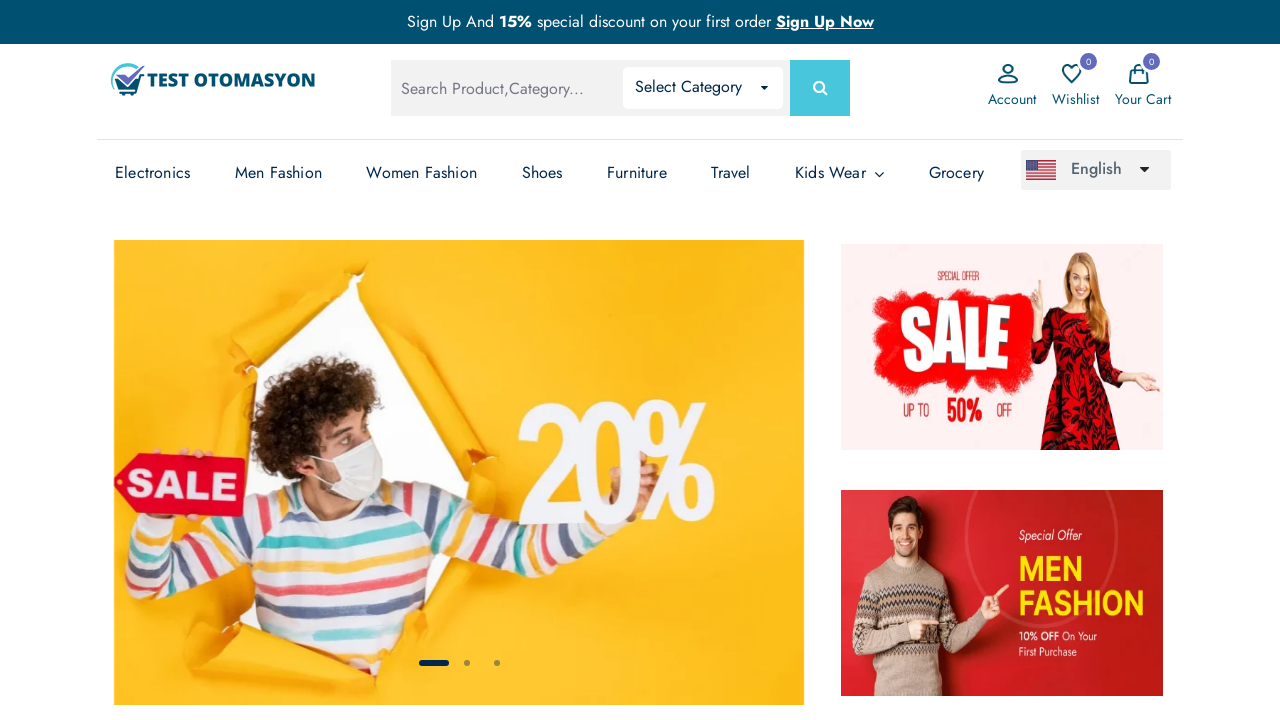

Filled search box with 'dress' on #global-search
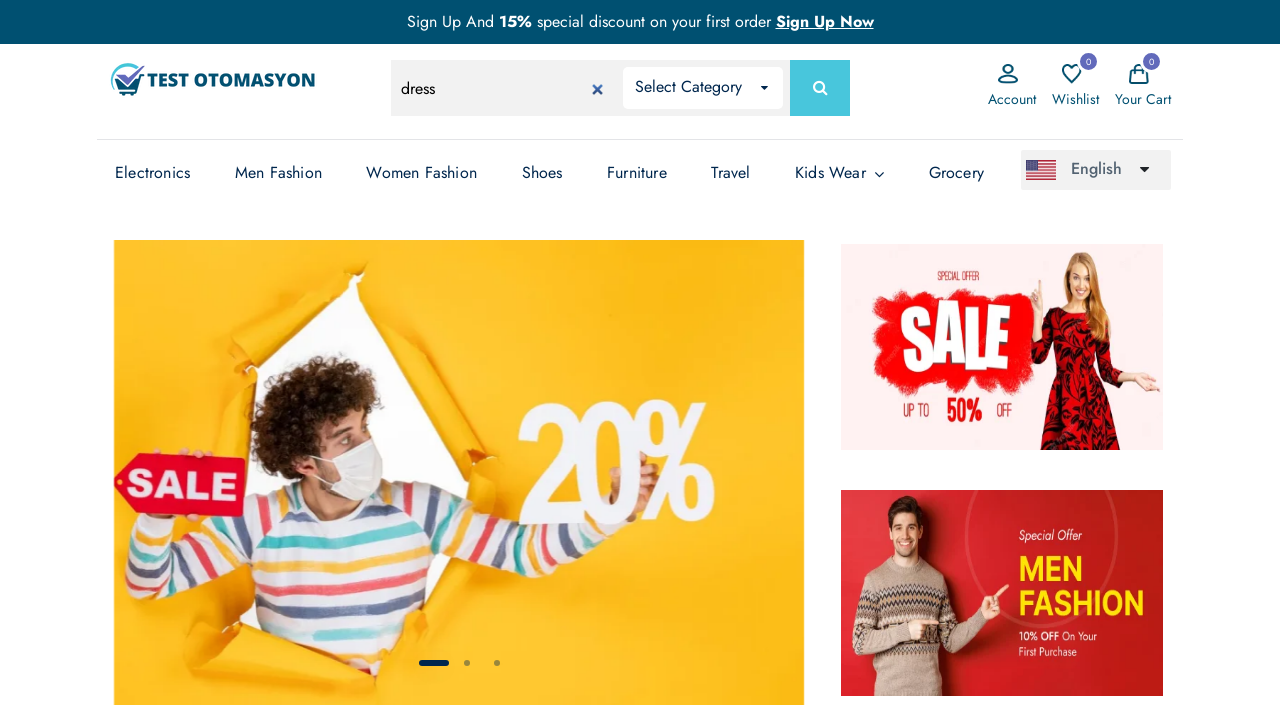

Pressed Enter to submit search for 'dress' on #global-search
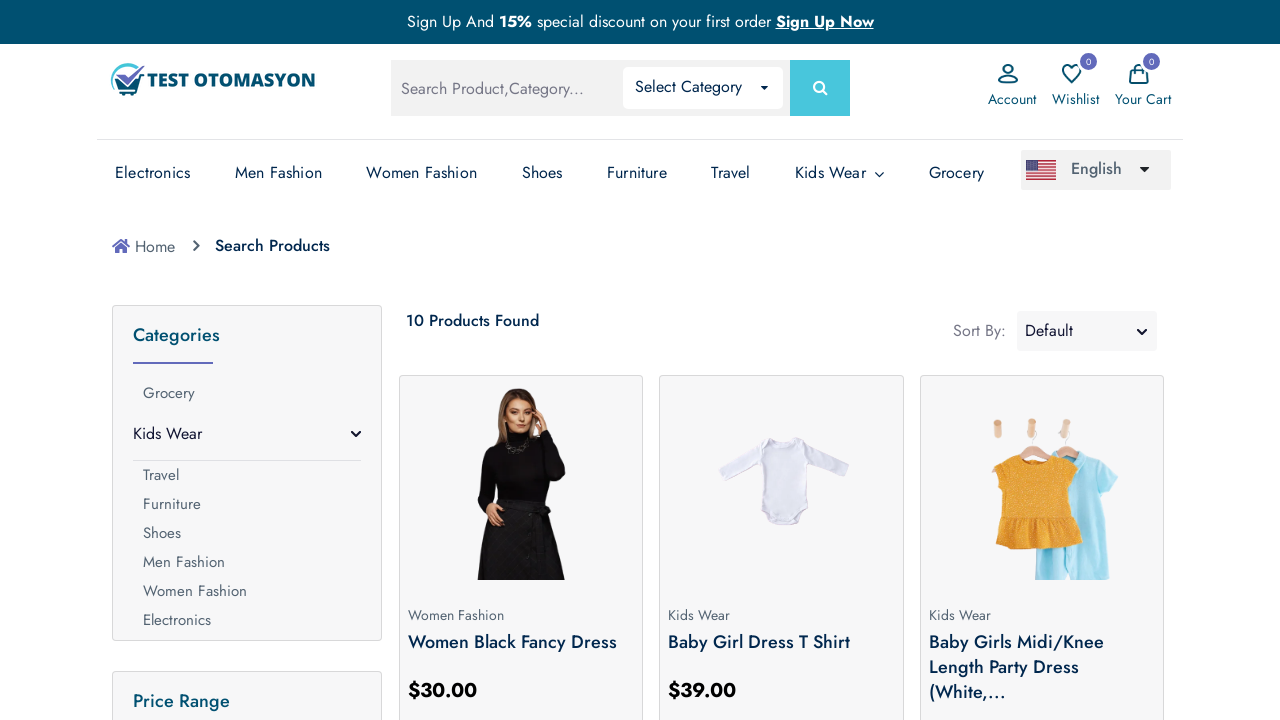

Product count text element loaded
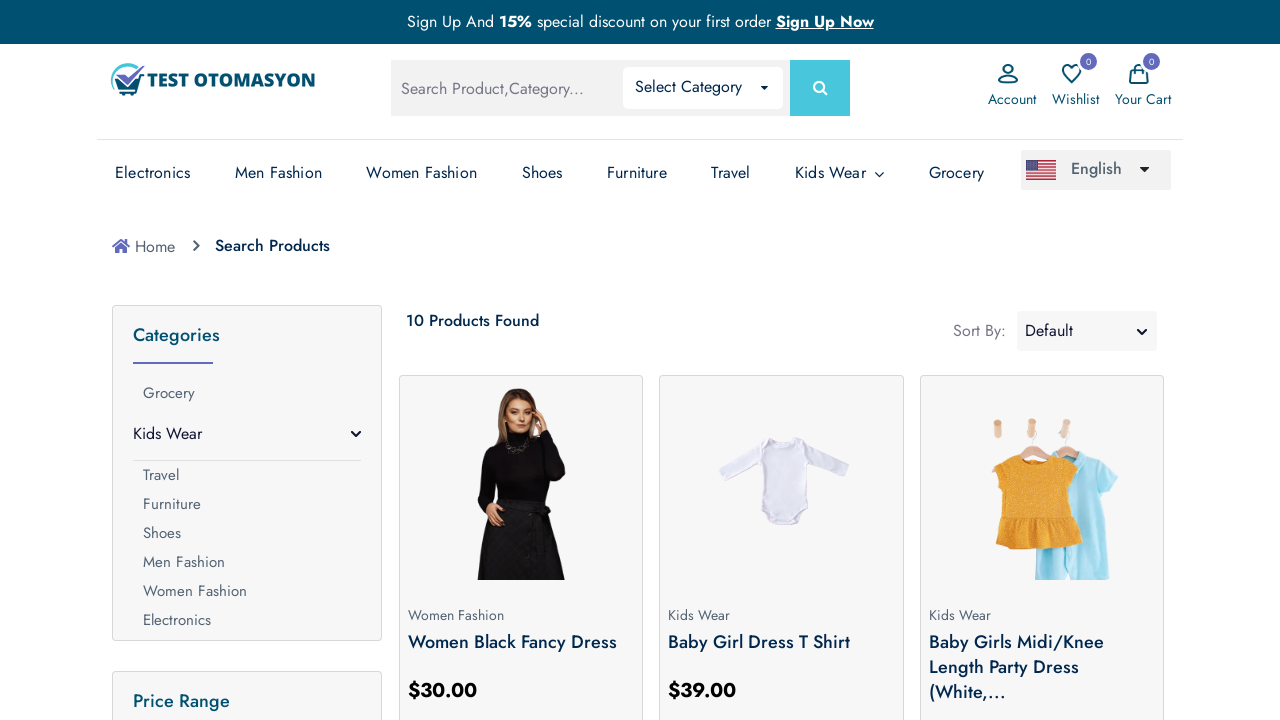

Retrieved product count text from search results
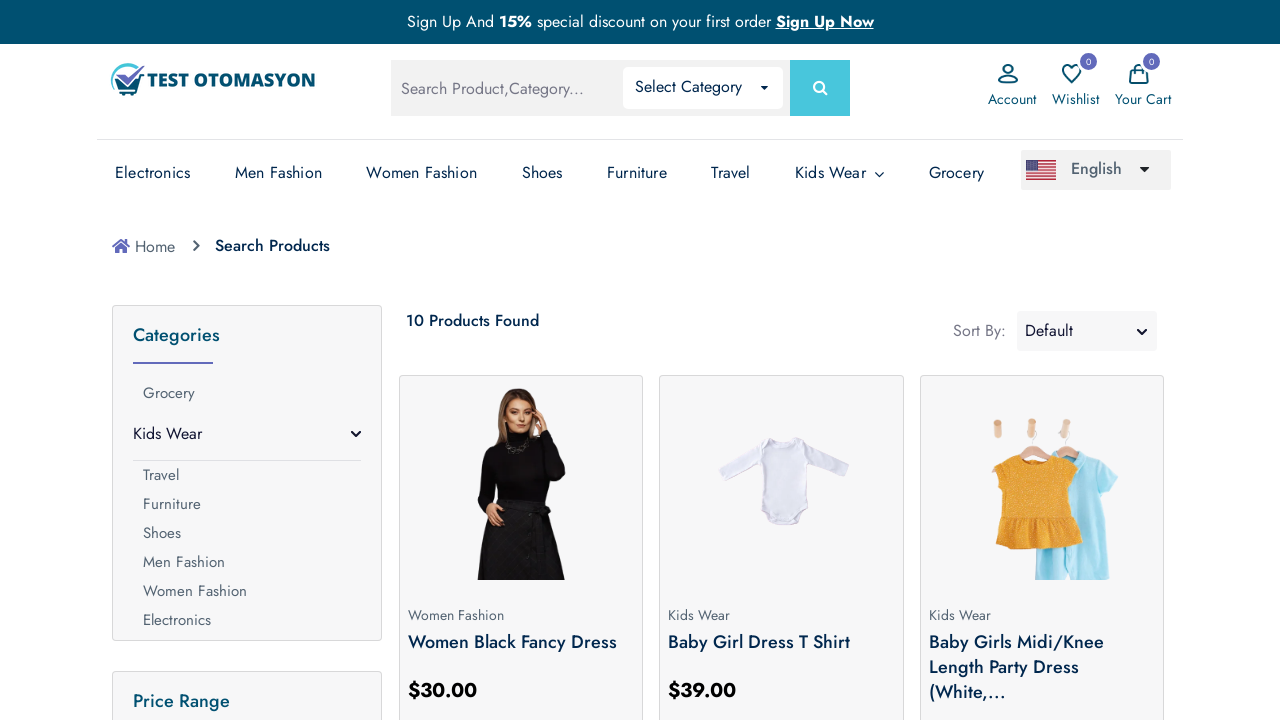

Extracted product count: 10 products found for 'dress'
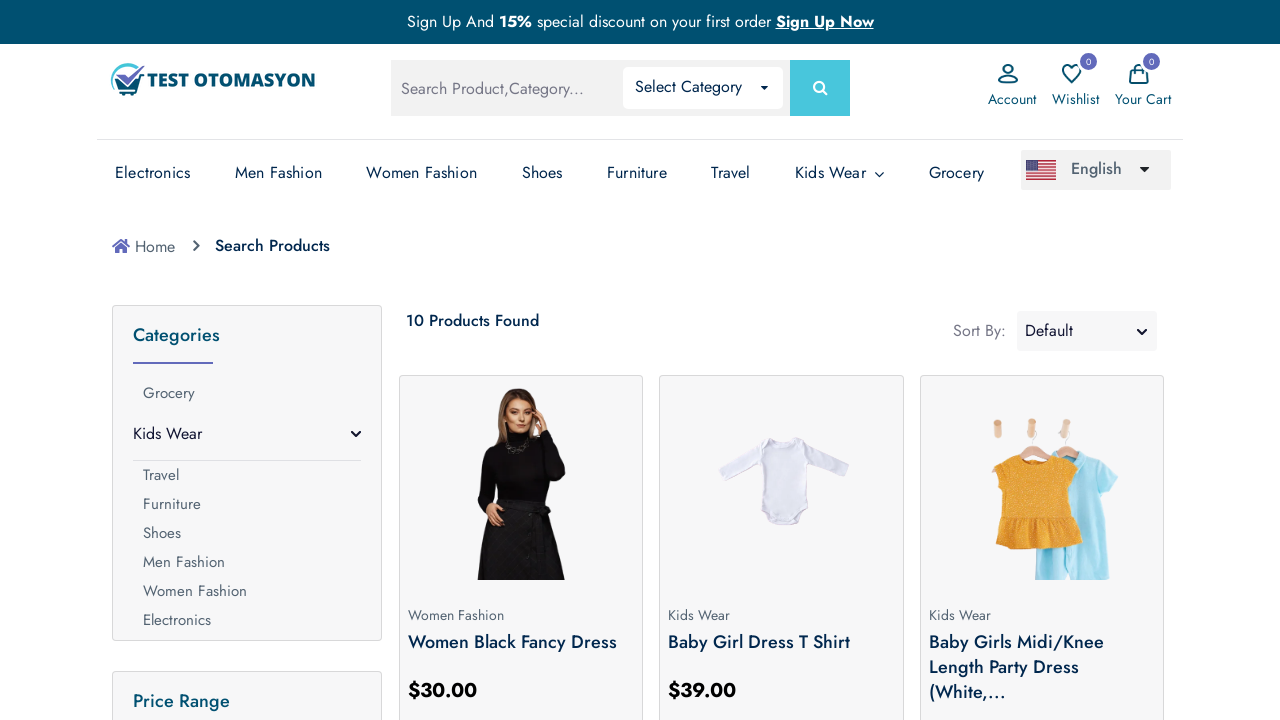

Verified that search results contain products (assertion passed)
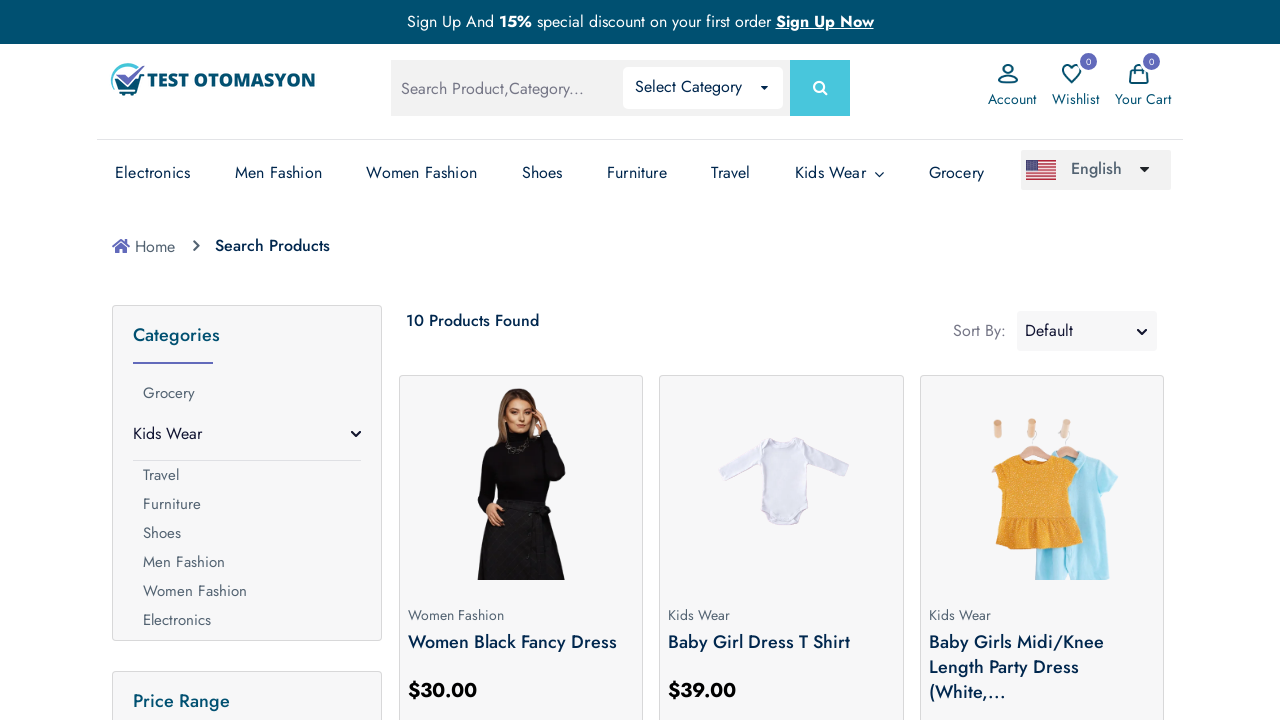

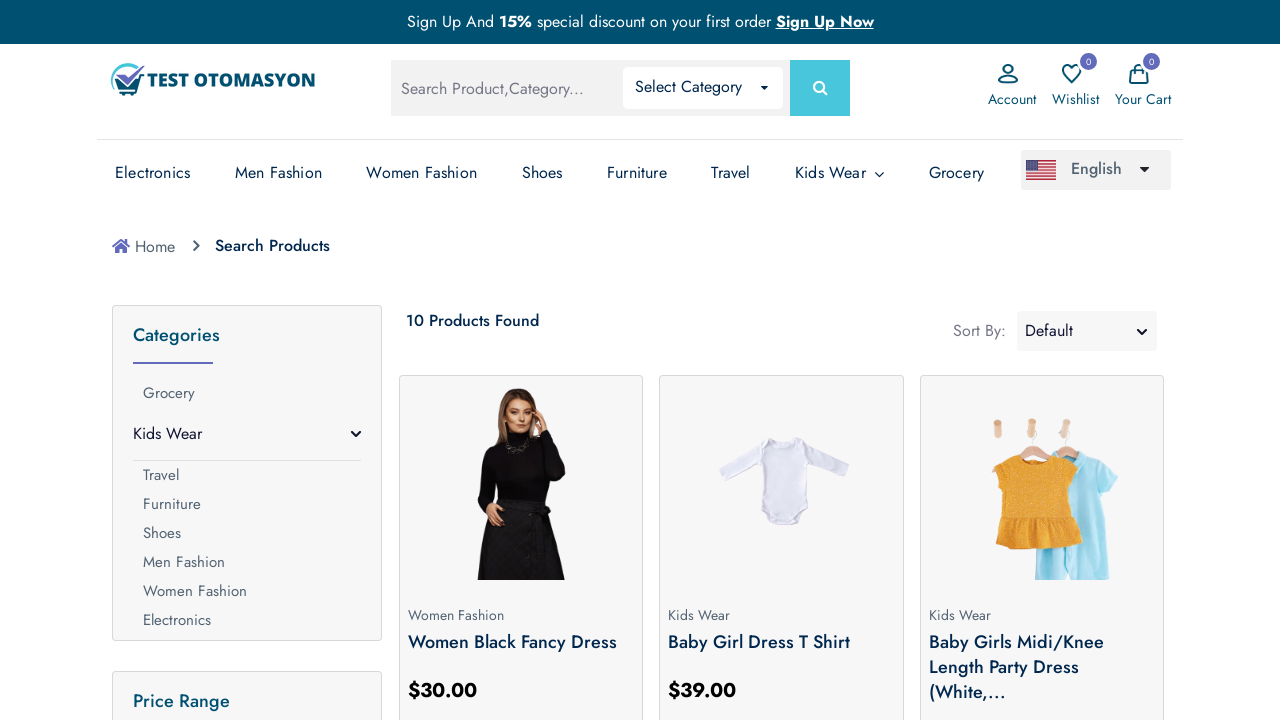